Tests number input field behavior including typing numbers, using arrow keys to increment/decrement values, verifying non-numeric characters are filtered out, and testing scientific notation input.

Starting URL: http://the-internet.herokuapp.com/inputs

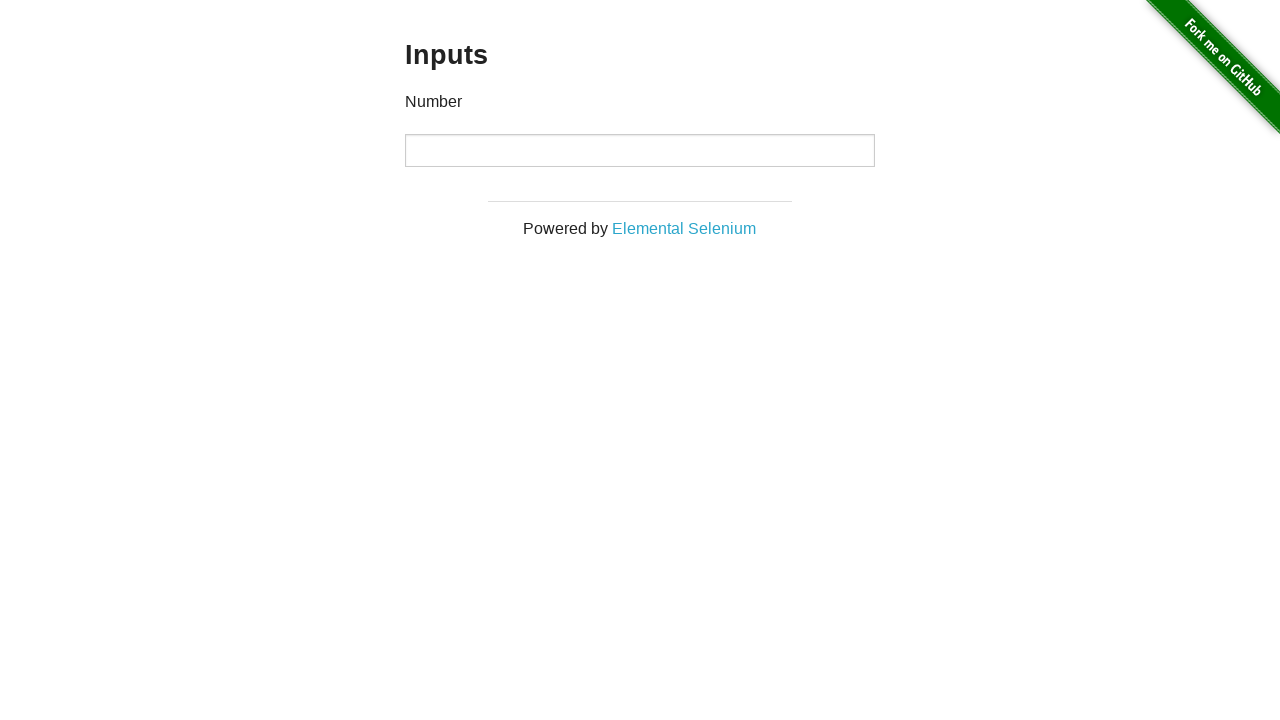

Located the first input element on the page
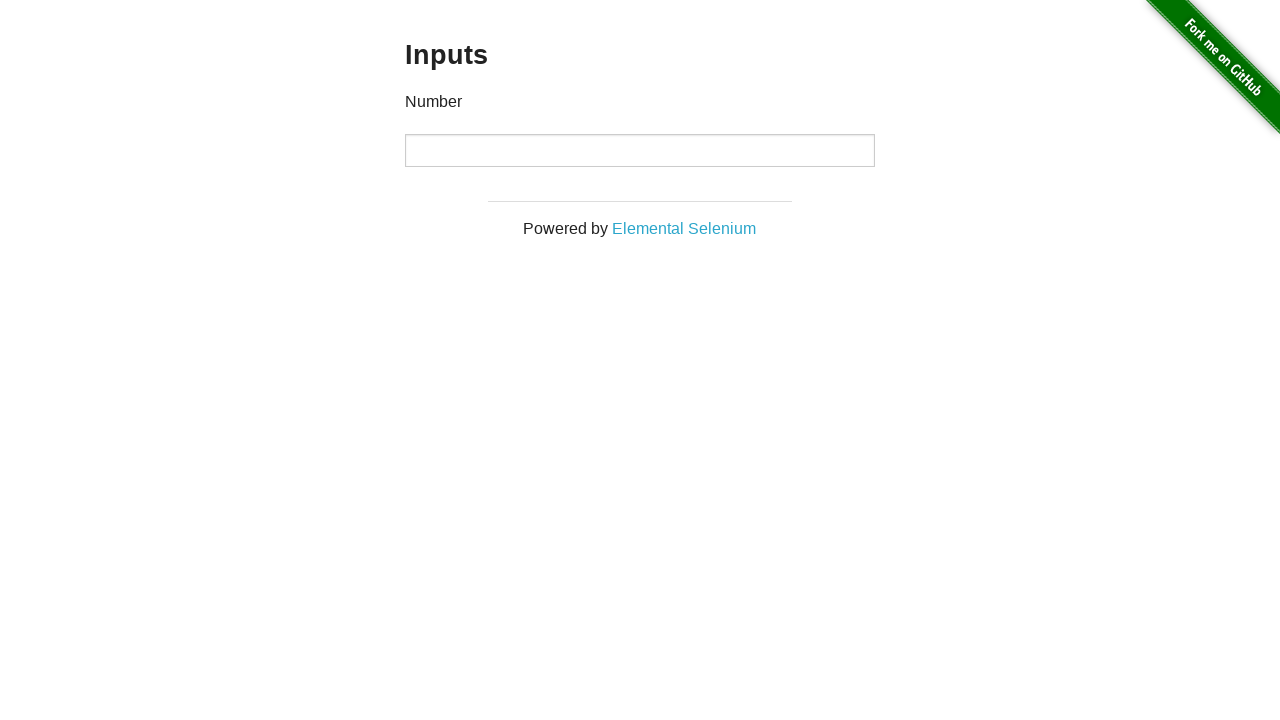

Filled input field with '3' on input >> nth=0
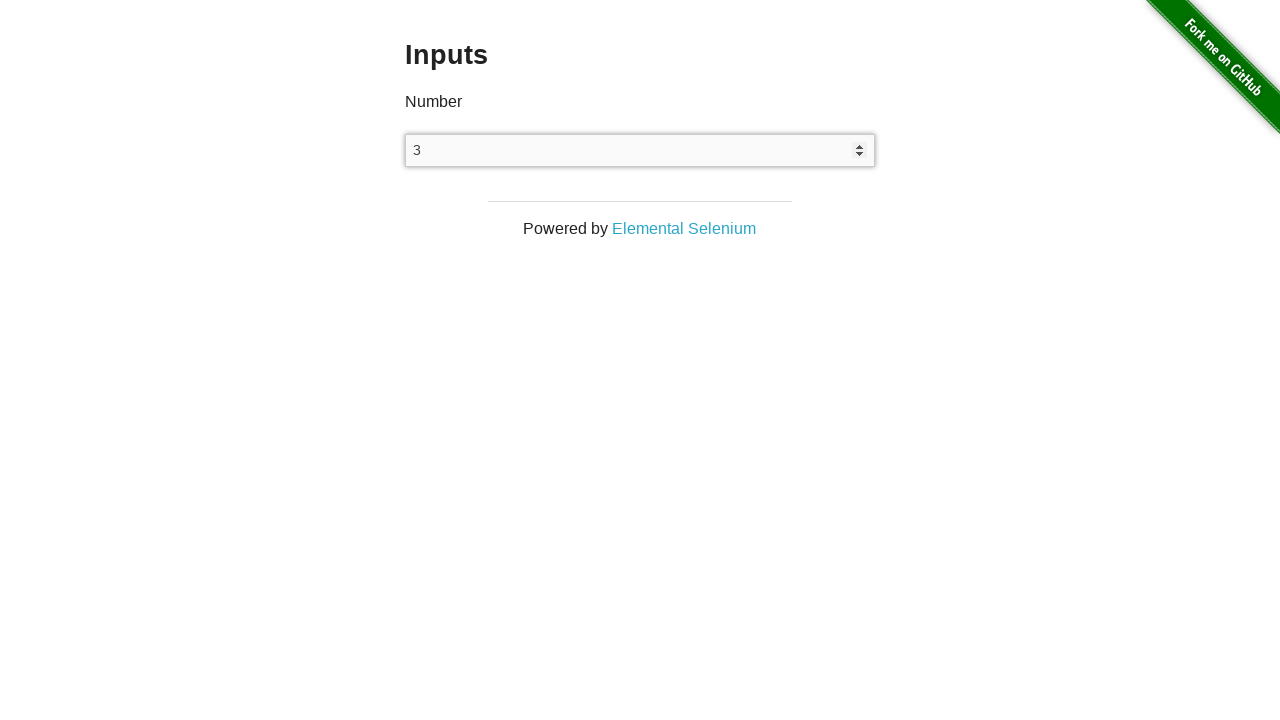

Verified input value is '3'
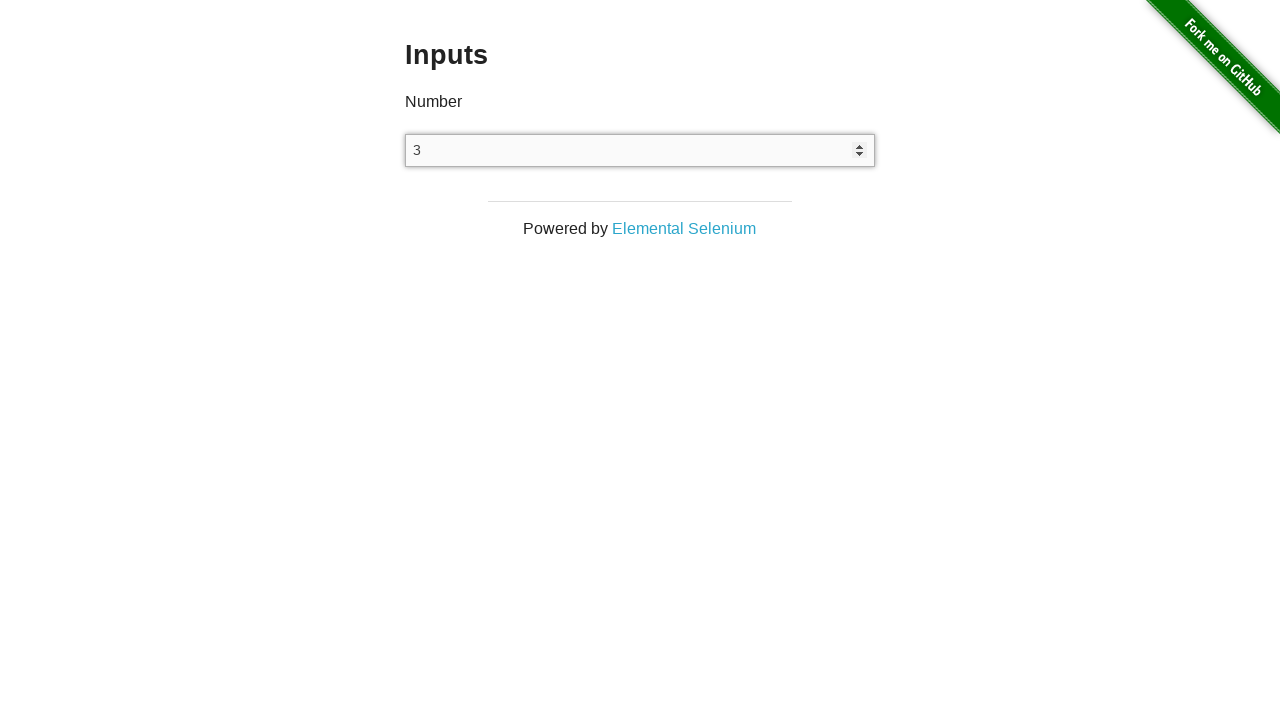

Pressed ArrowUp key to increment value on input >> nth=0
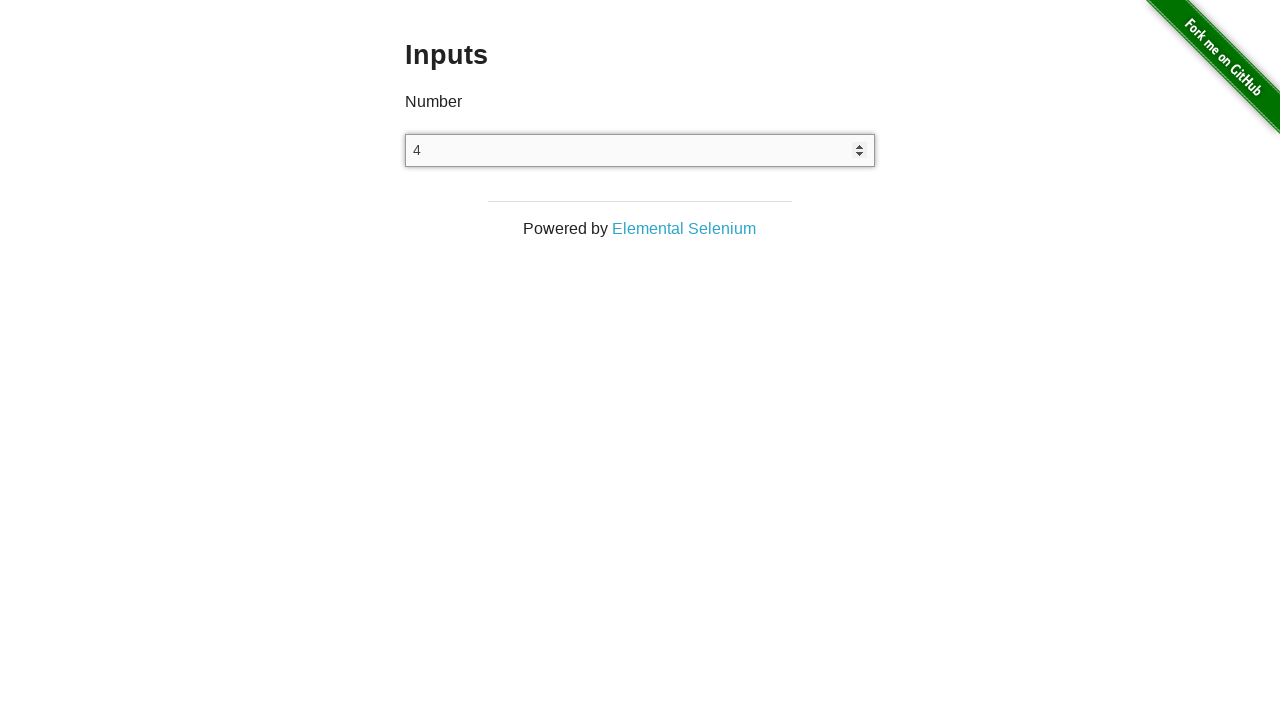

Verified input value incremented to '4'
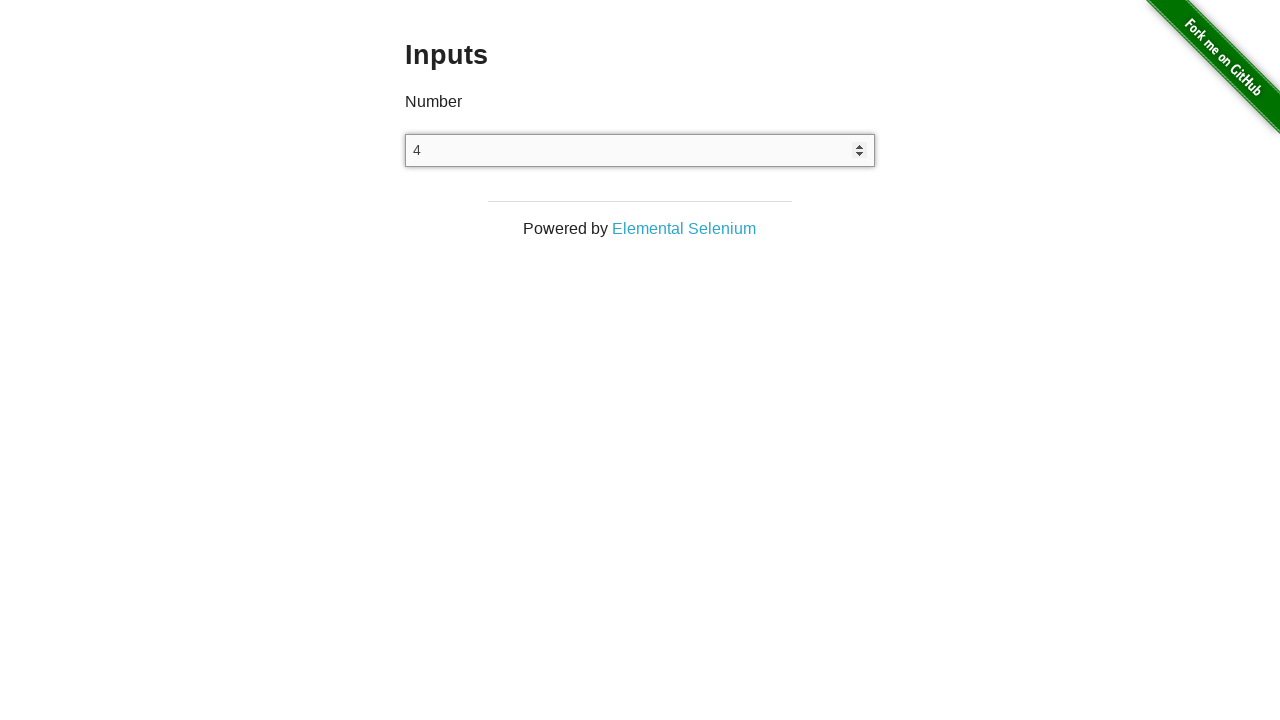

Pressed ArrowDown key to decrement value on input >> nth=0
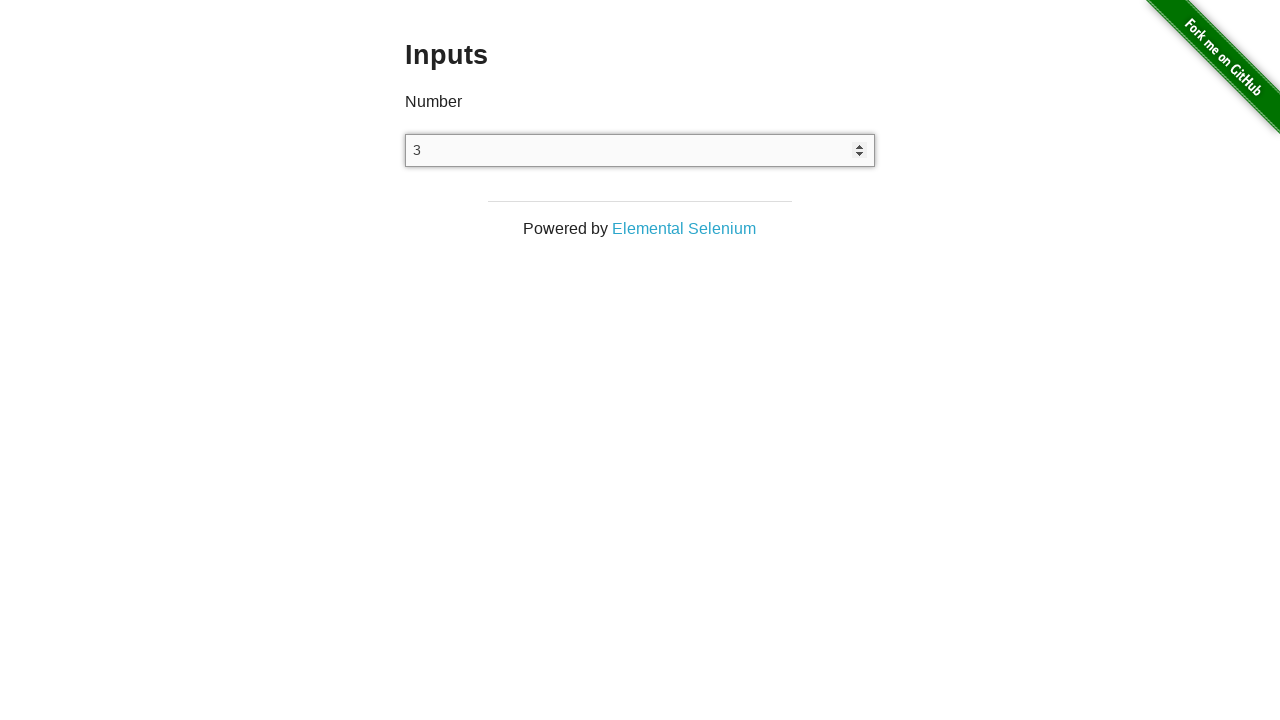

Verified input value decremented to '3'
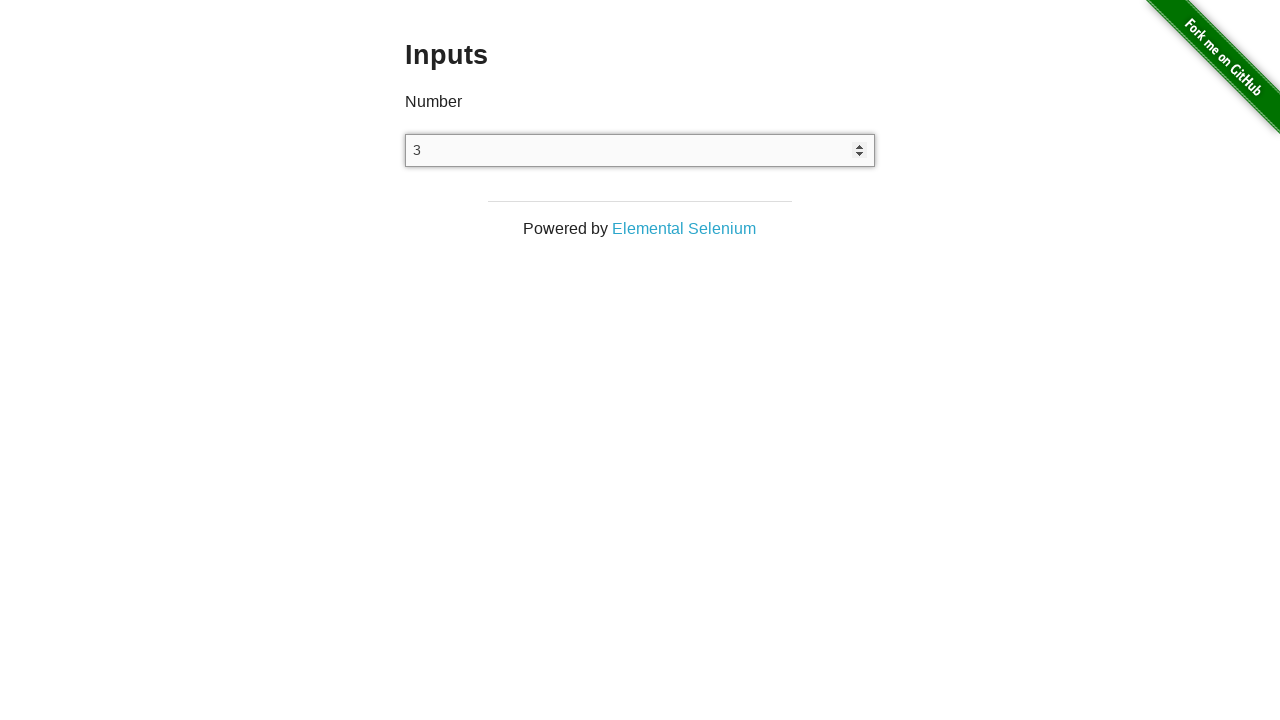

Cleared the input field on input >> nth=0
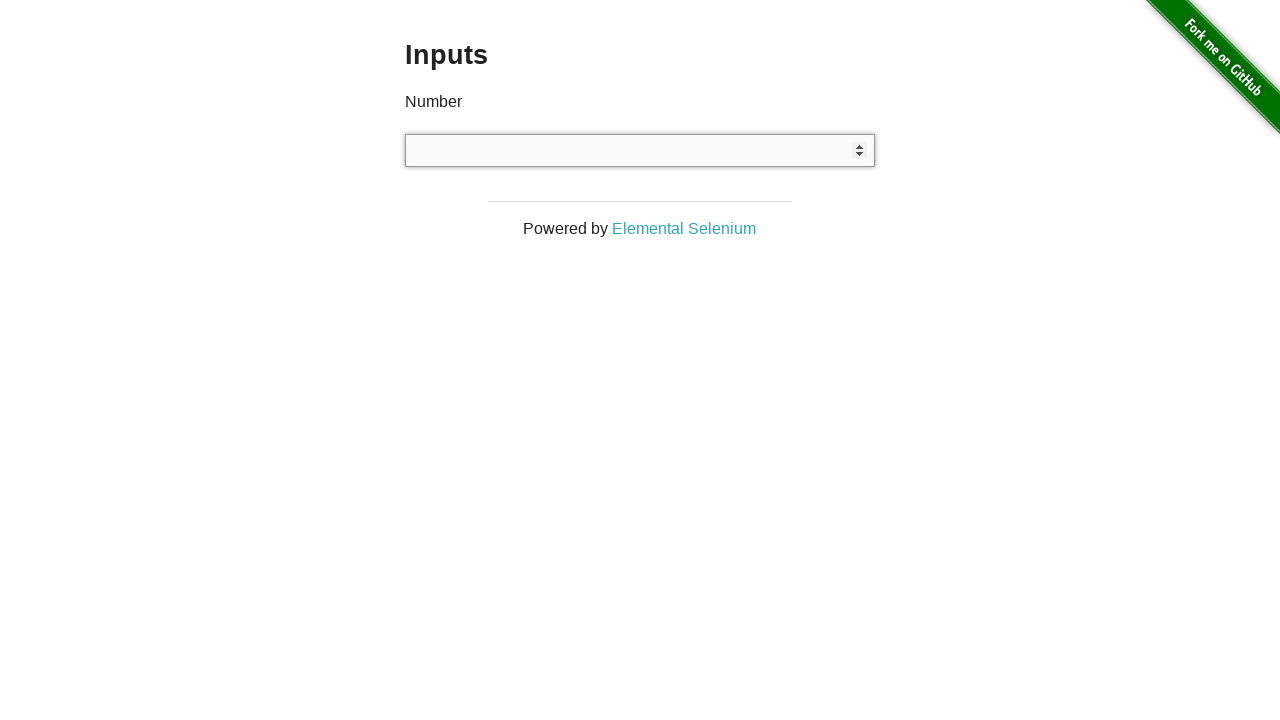

Typed 'abcd' into input field on input >> nth=0
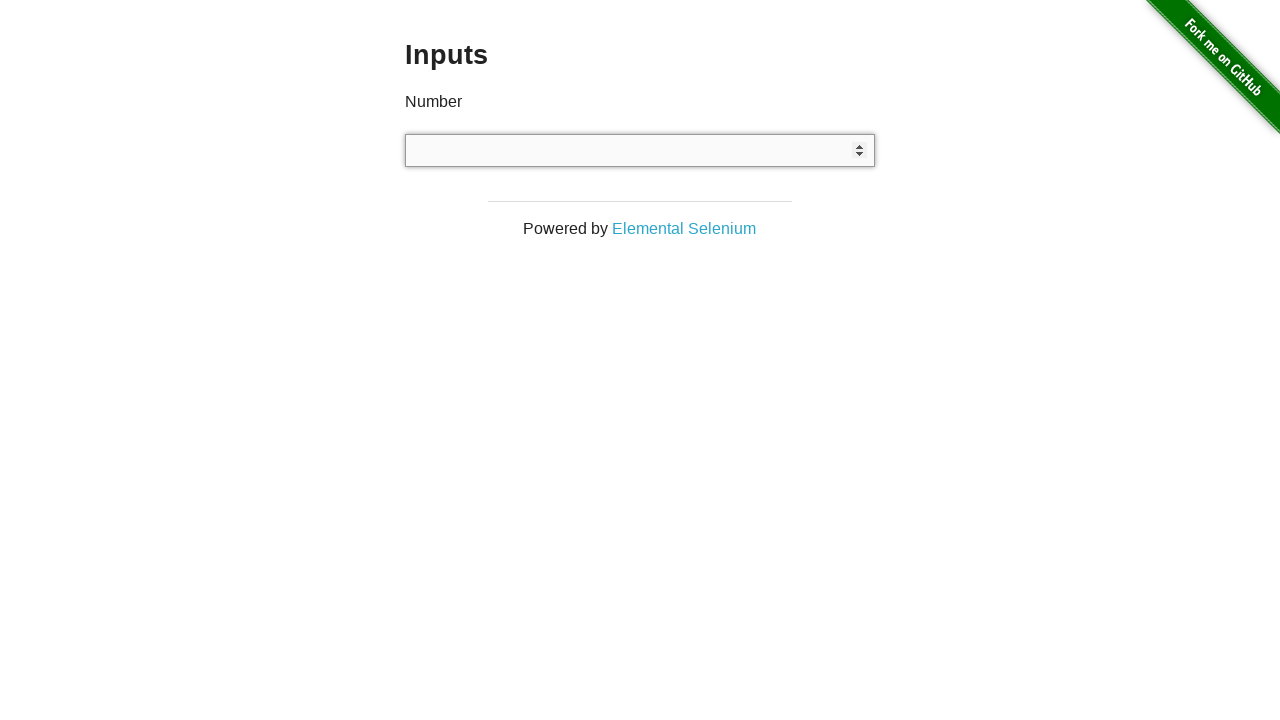

Verified non-numeric characters 'abcd' were filtered out, input remains empty
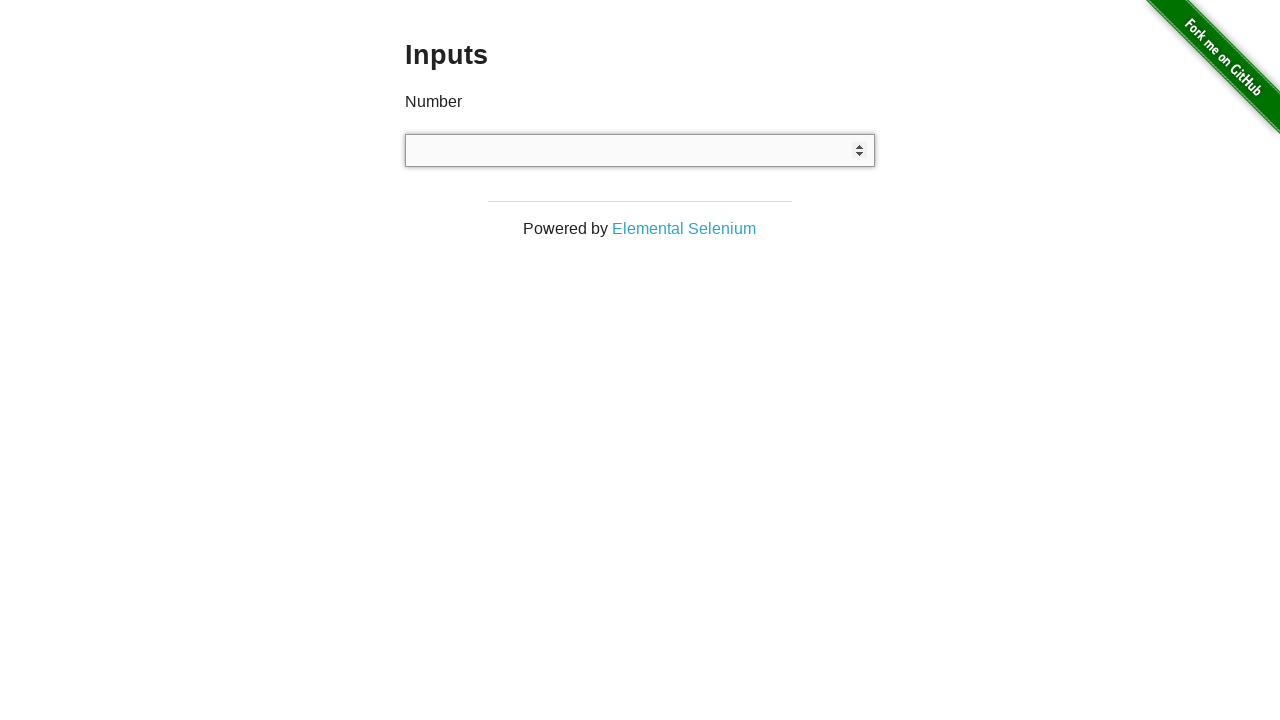

Cleared the input field on input >> nth=0
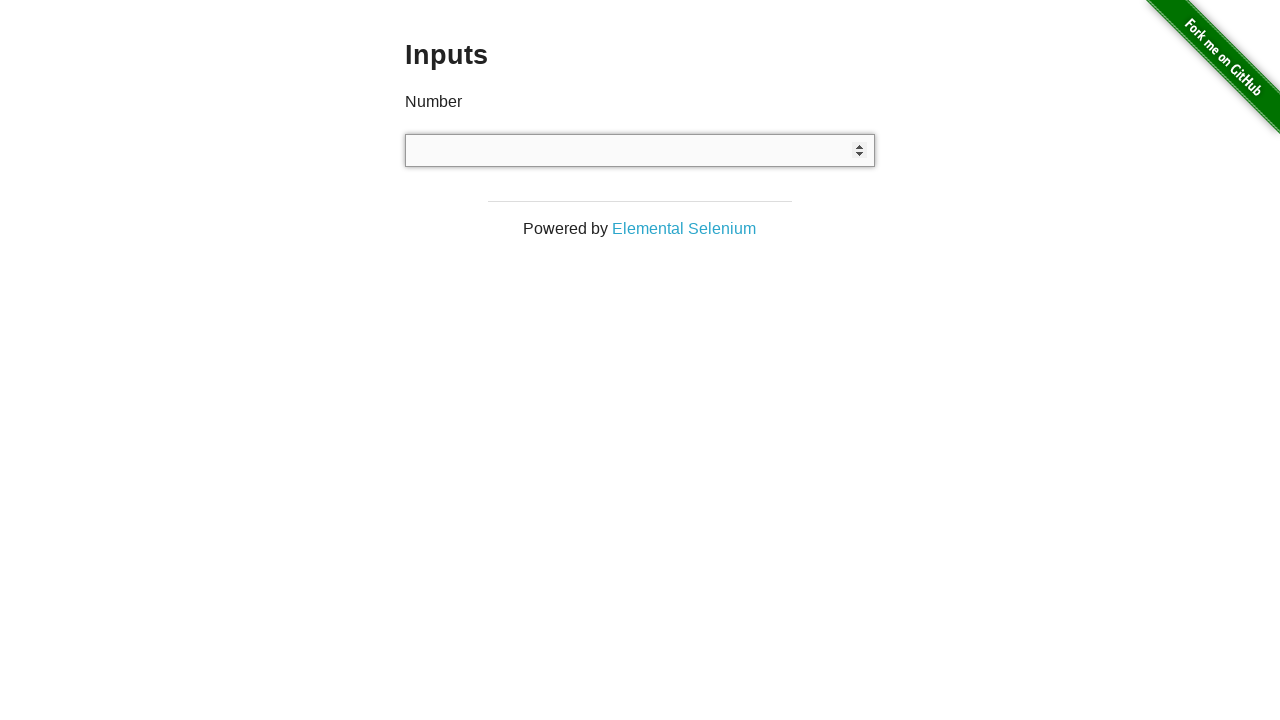

Typed 'ee' into input field on input >> nth=0
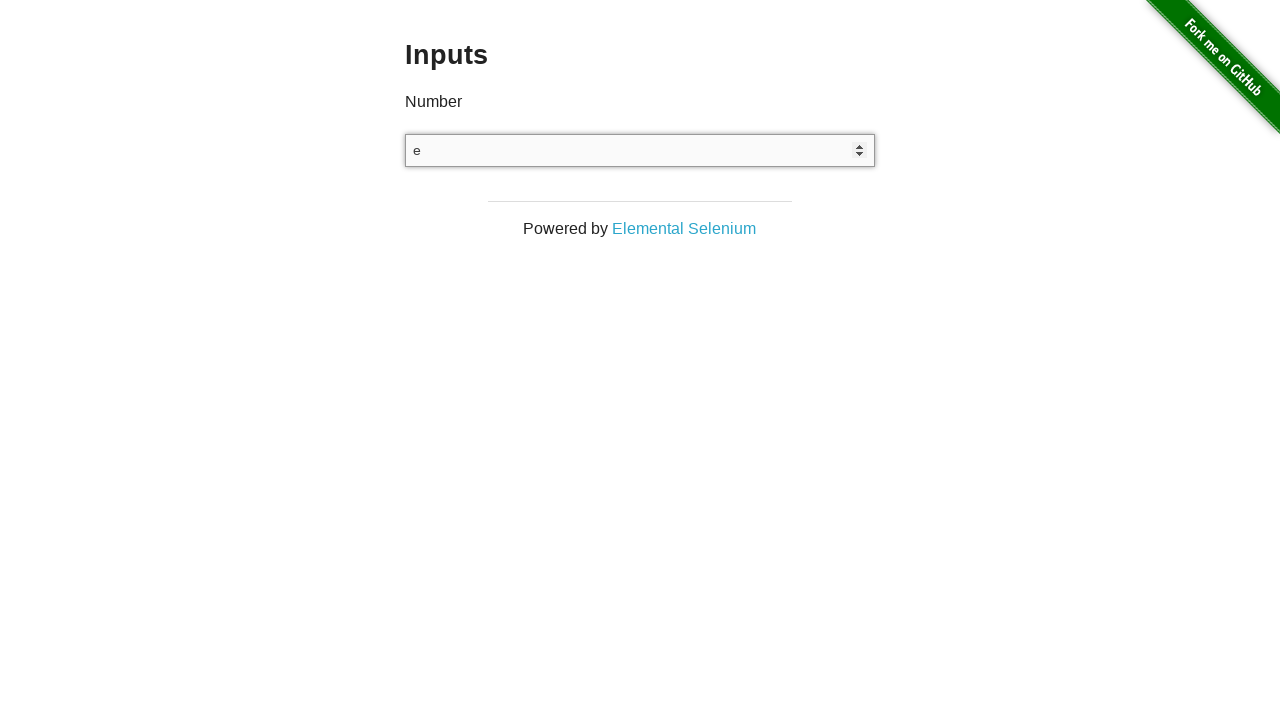

Verified non-numeric characters 'ee' were filtered out, input remains empty
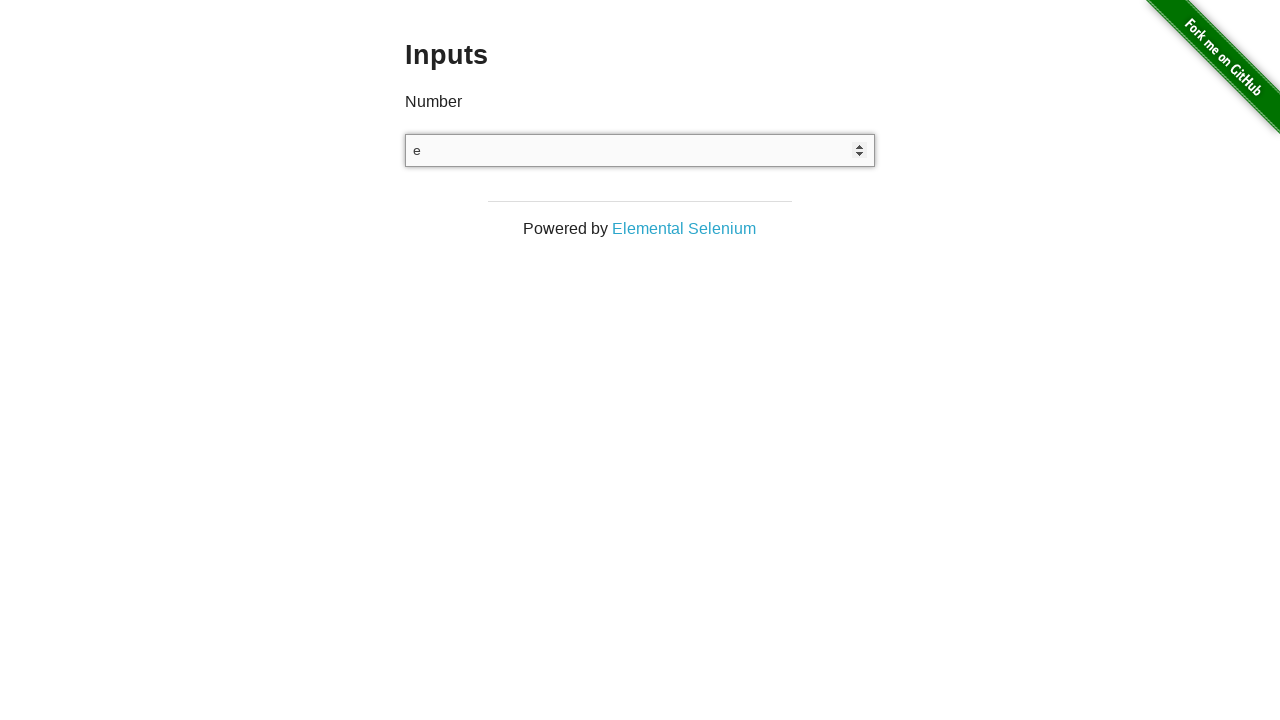

Cleared the input field on input >> nth=0
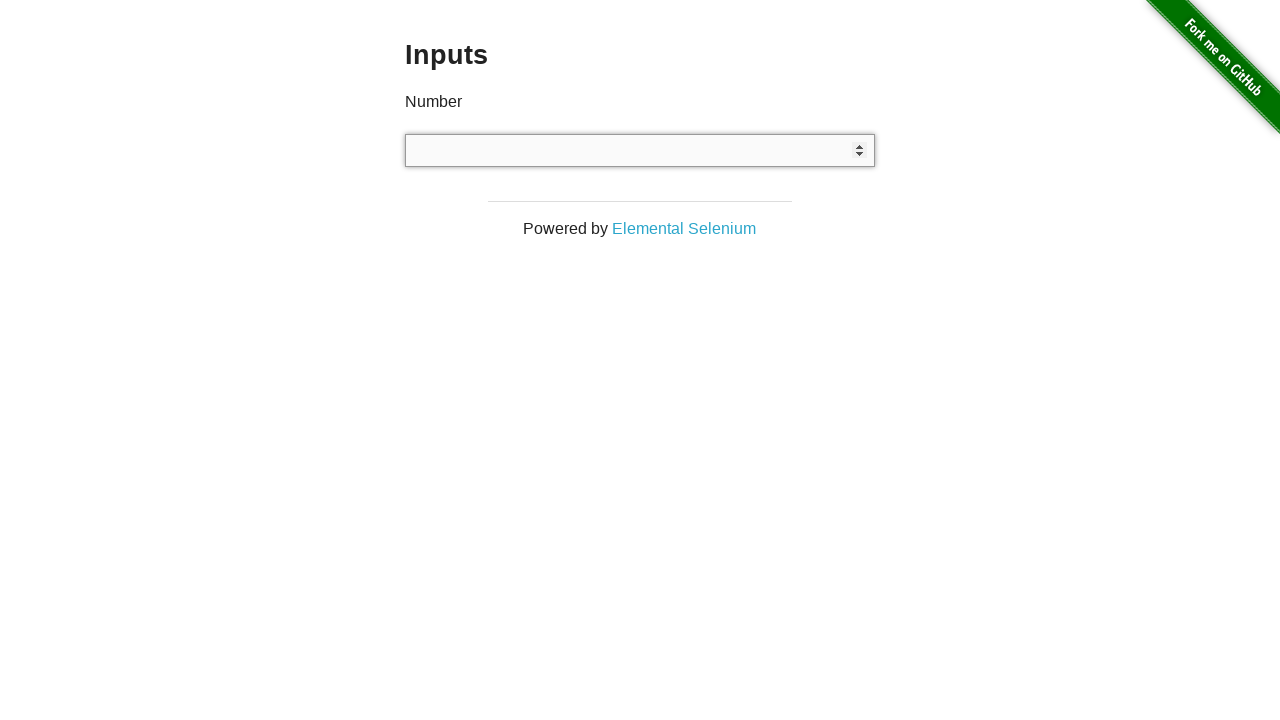

Typed scientific notation '9e2' into input field on input >> nth=0
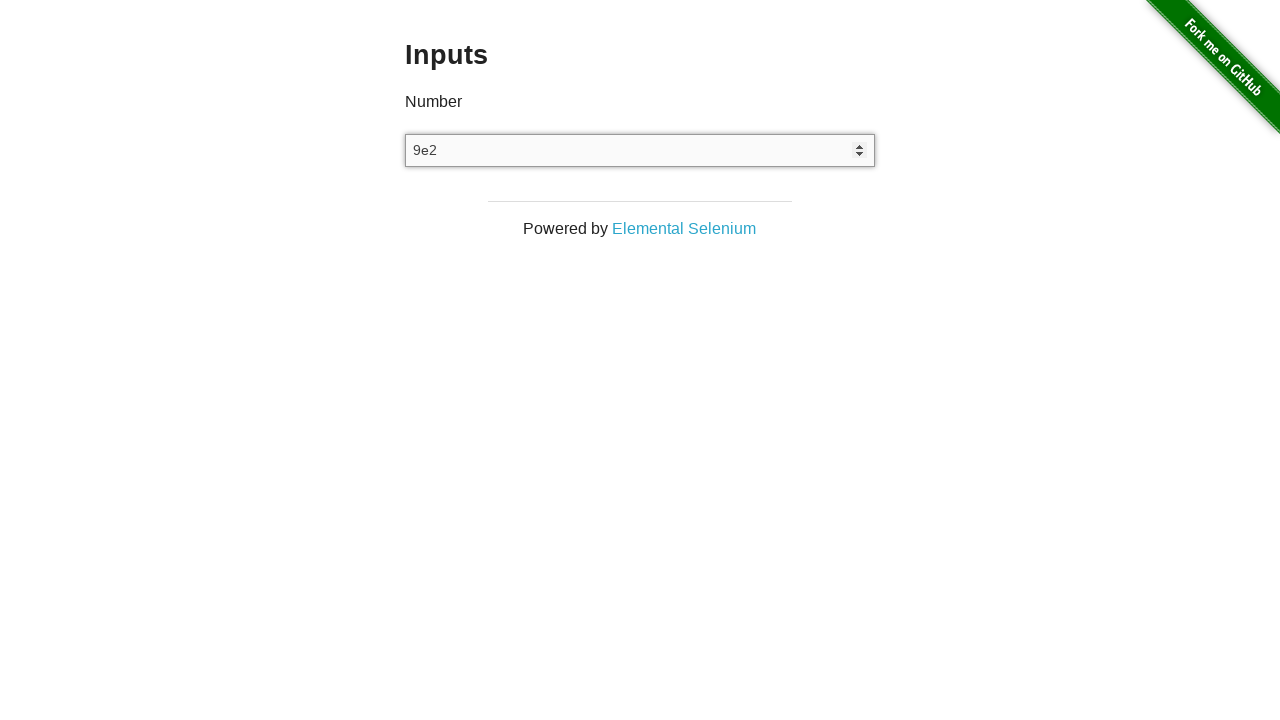

Verified scientific notation '9e2' was accepted
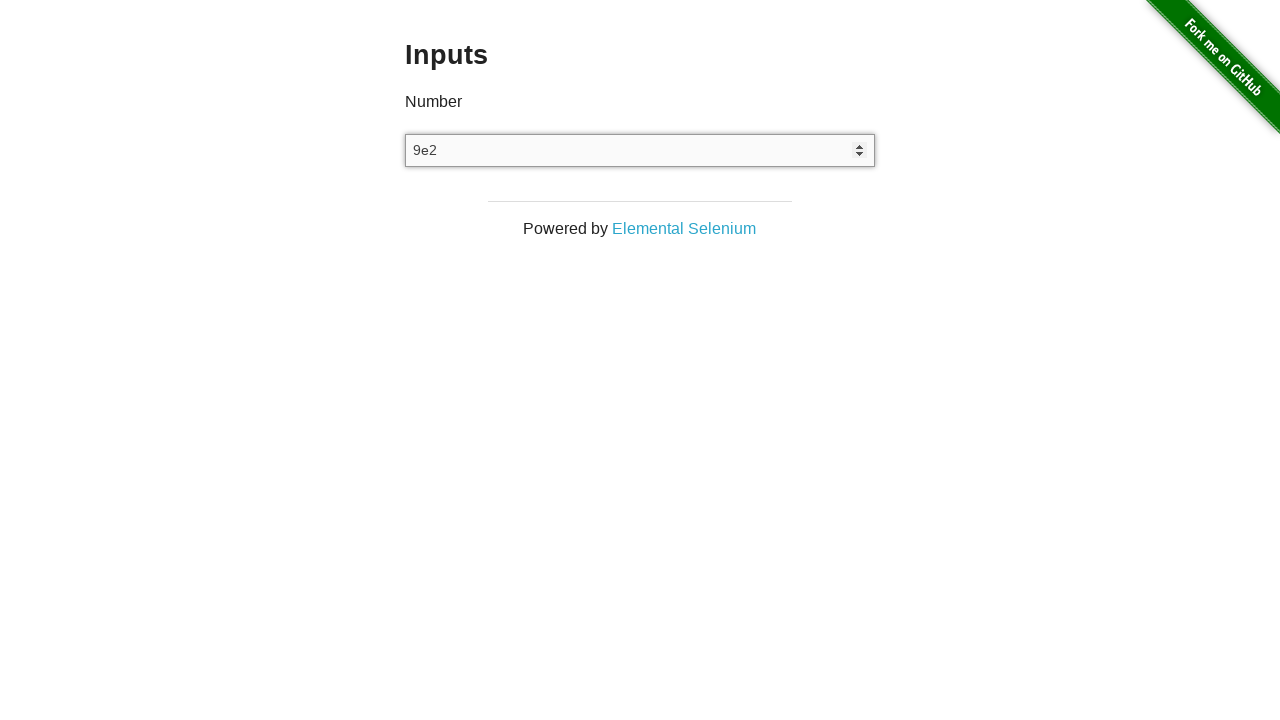

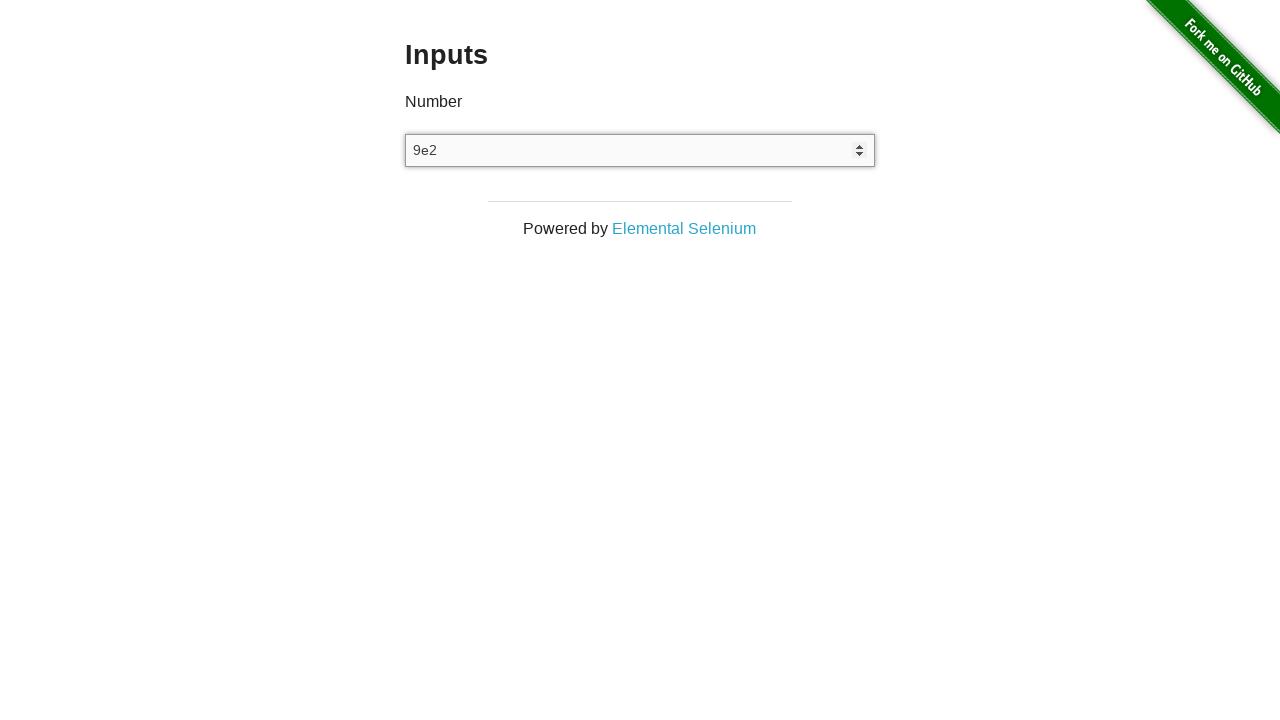